Tests bank manager functionality by adding a customer, opening an account, and validating the customer information in the customers list

Starting URL: https://www.globalsqa.com/angularJs-protractor/BankingProject/#/login

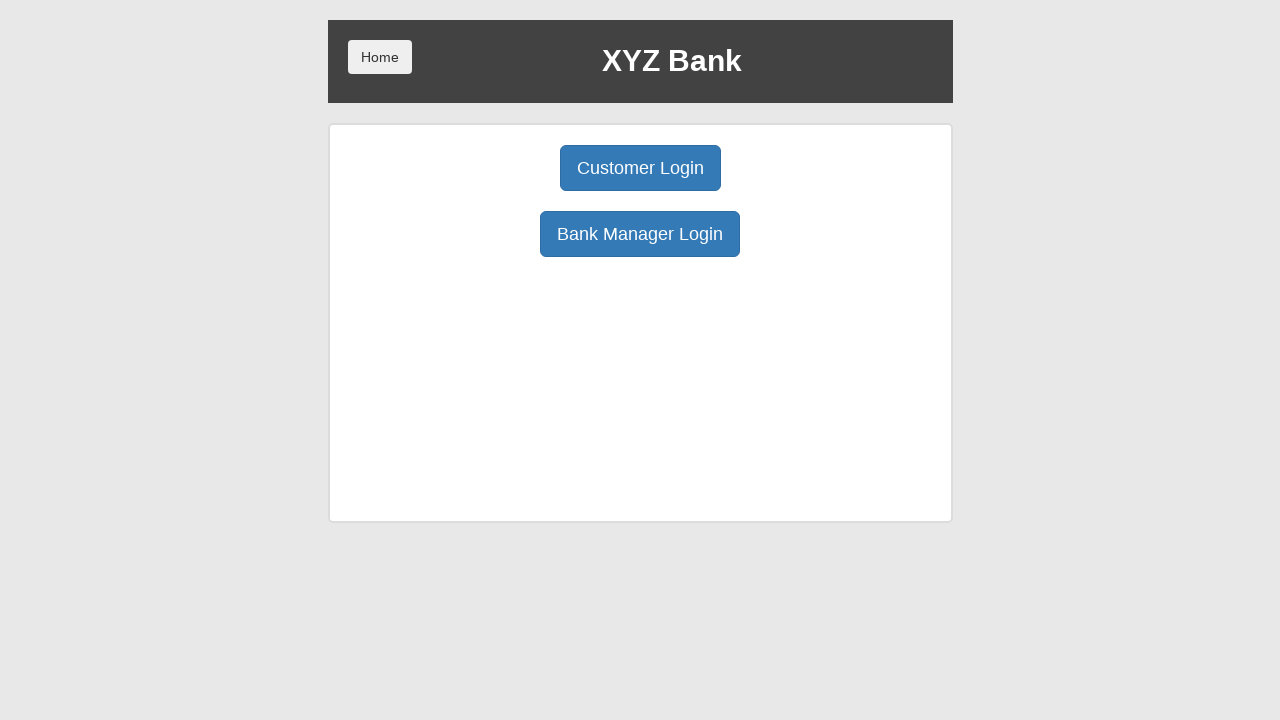

Clicked Bank Manager Login button at (640, 234) on button[ng-click='manager()']
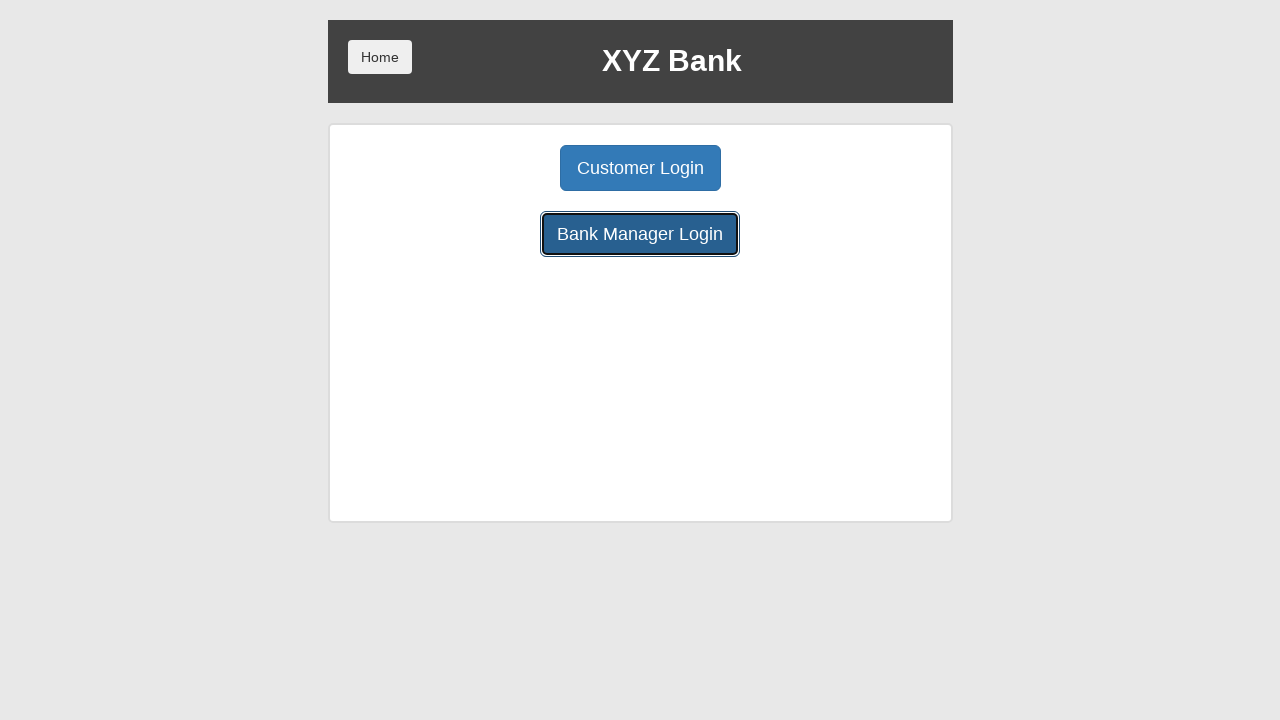

Clicked Add Customer tab at (502, 168) on button[ng-class='btnClass1']
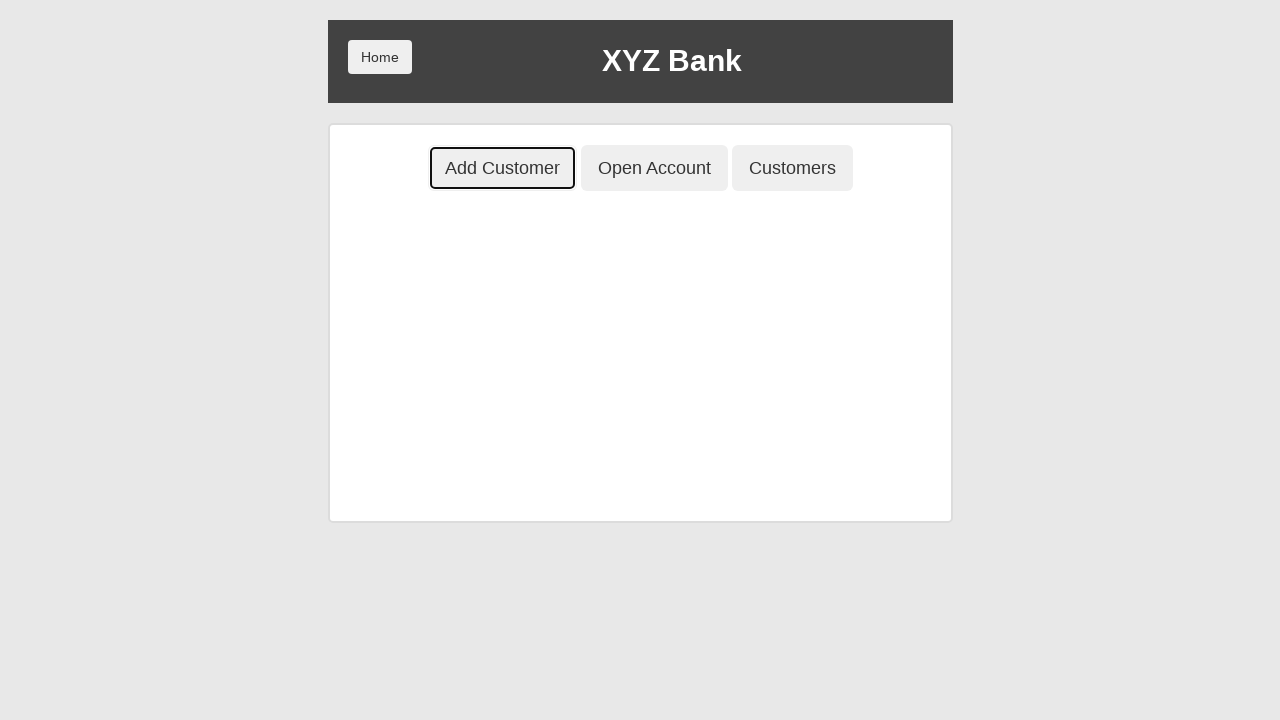

Filled first name field with 'Savr' on input[ng-model='fName']
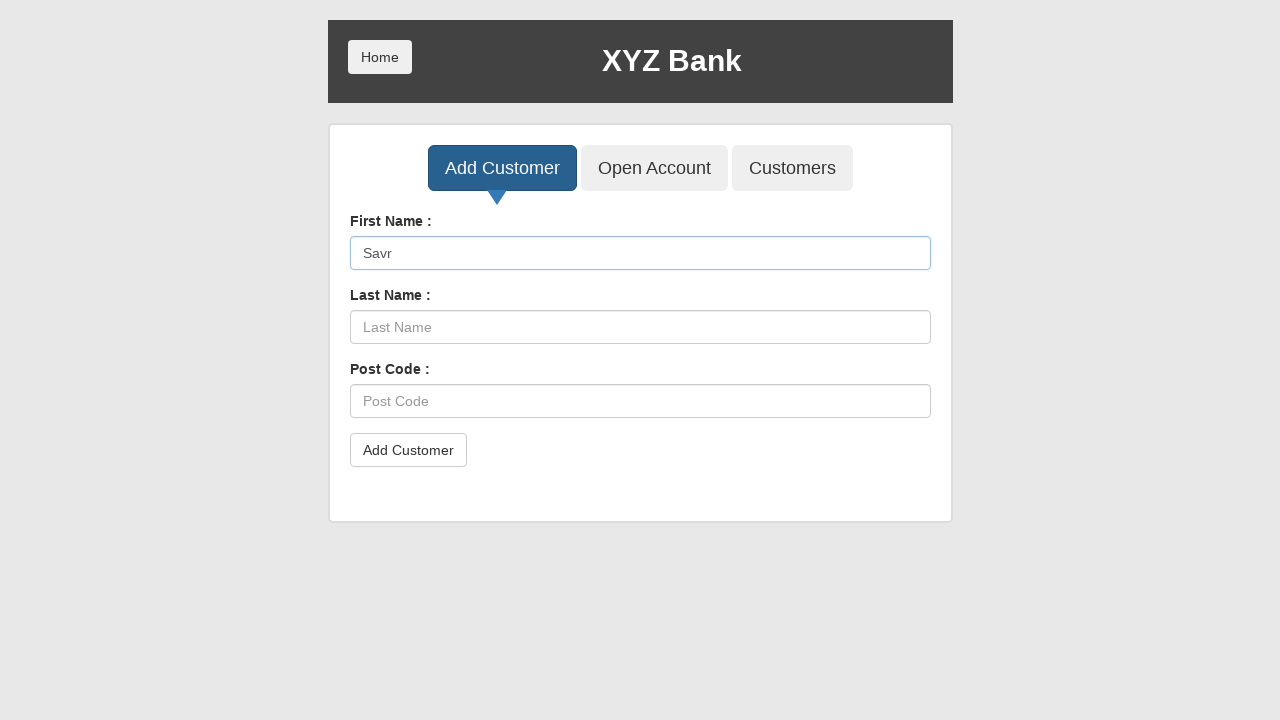

Filled last name field with 'Muchkaev' on input[ng-model='lName']
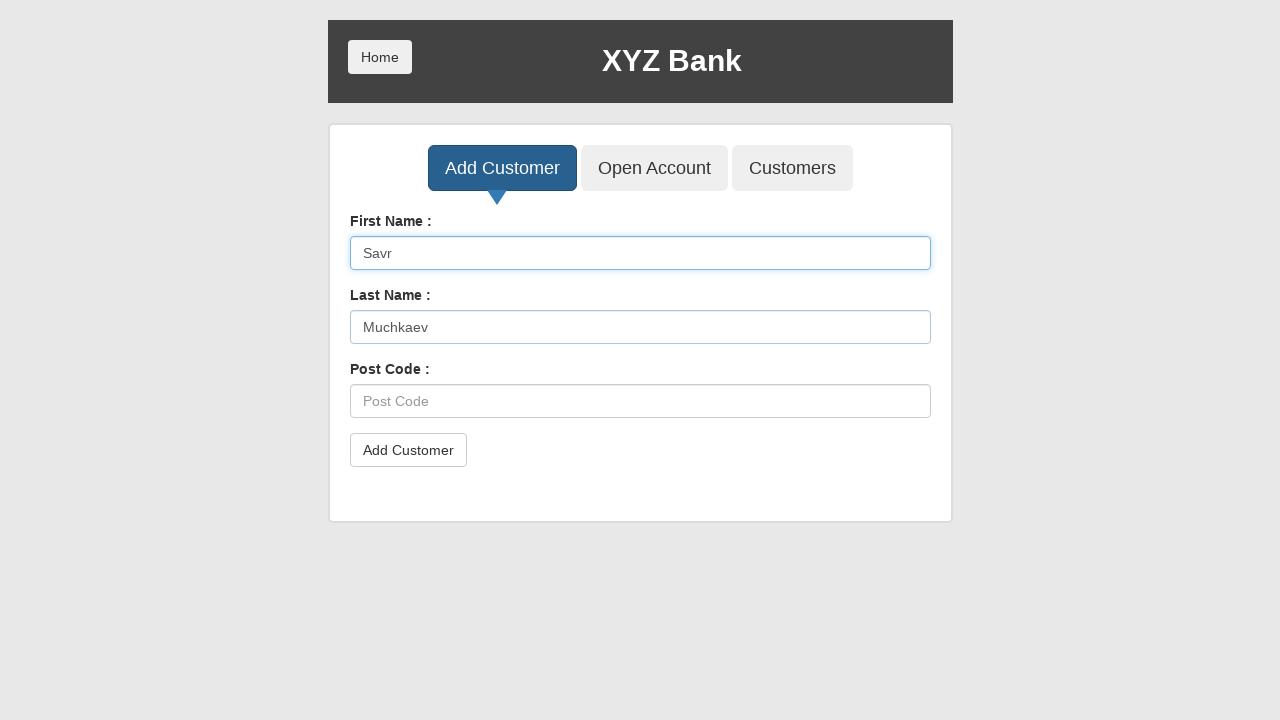

Filled postal code field with '19116' on input[ng-model='postCd']
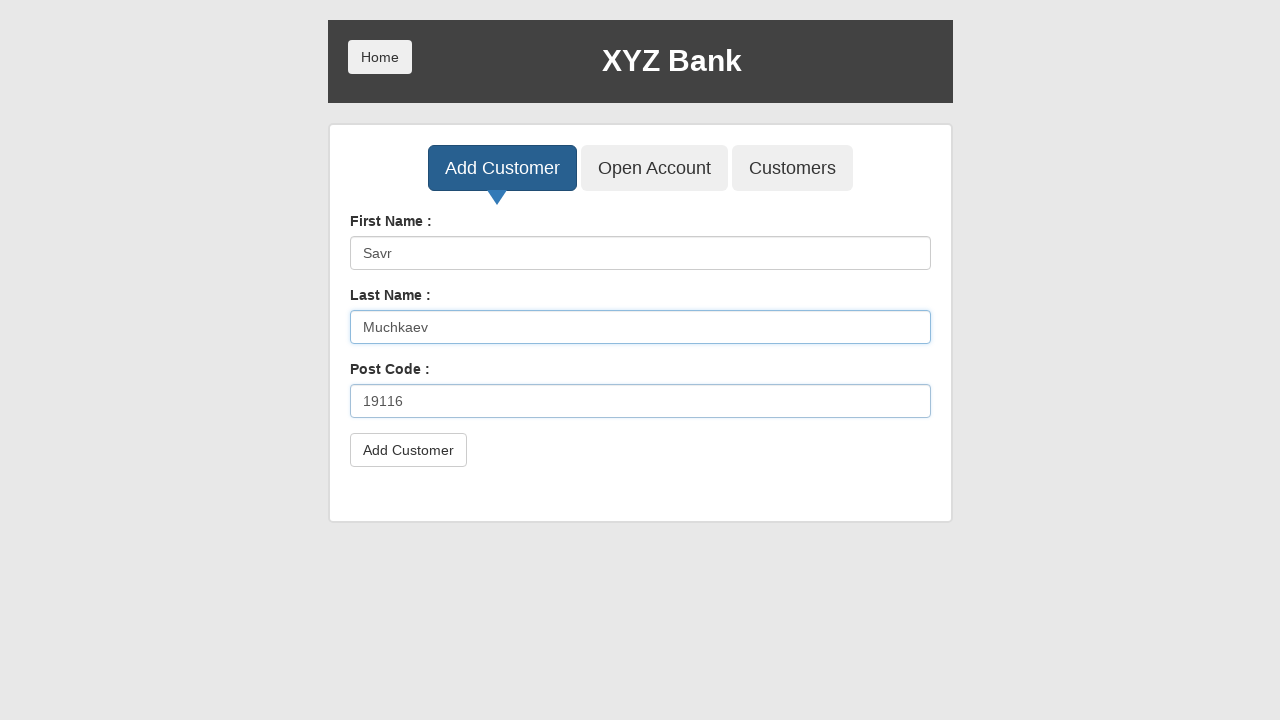

Clicked Add Customer button to submit form at (408, 450) on button[type='submit']
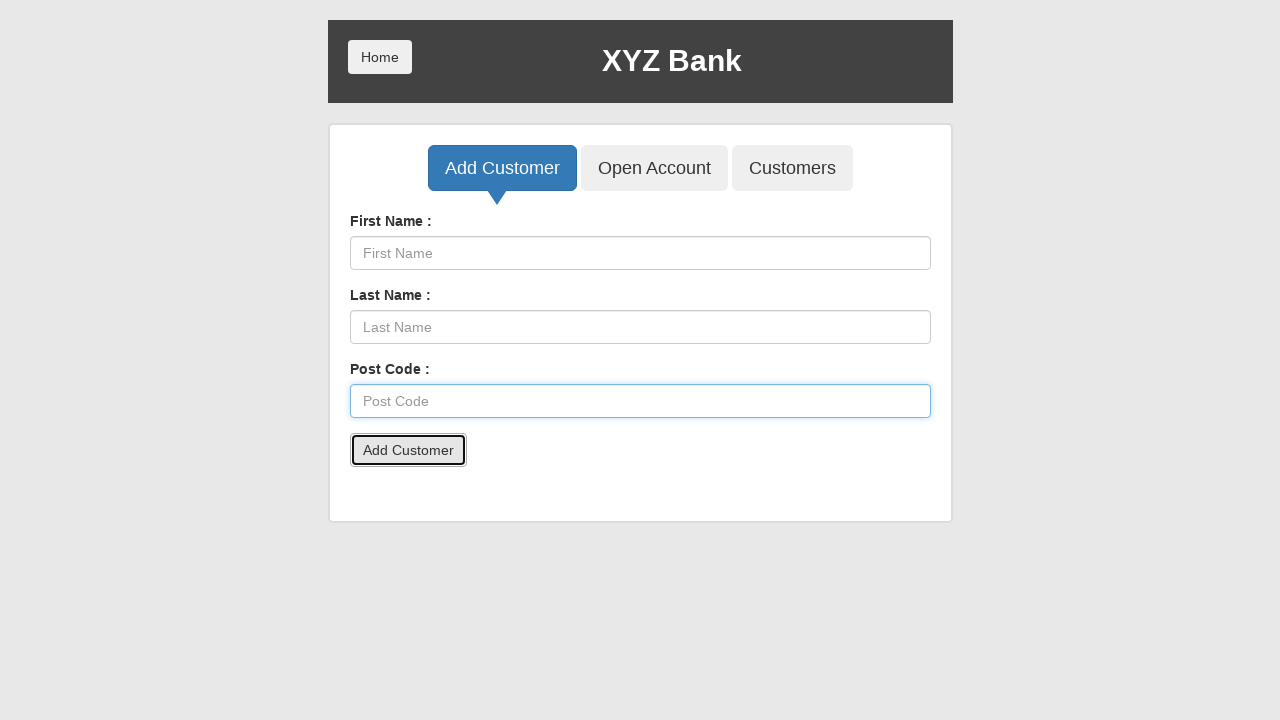

Accepted customer creation confirmation alert
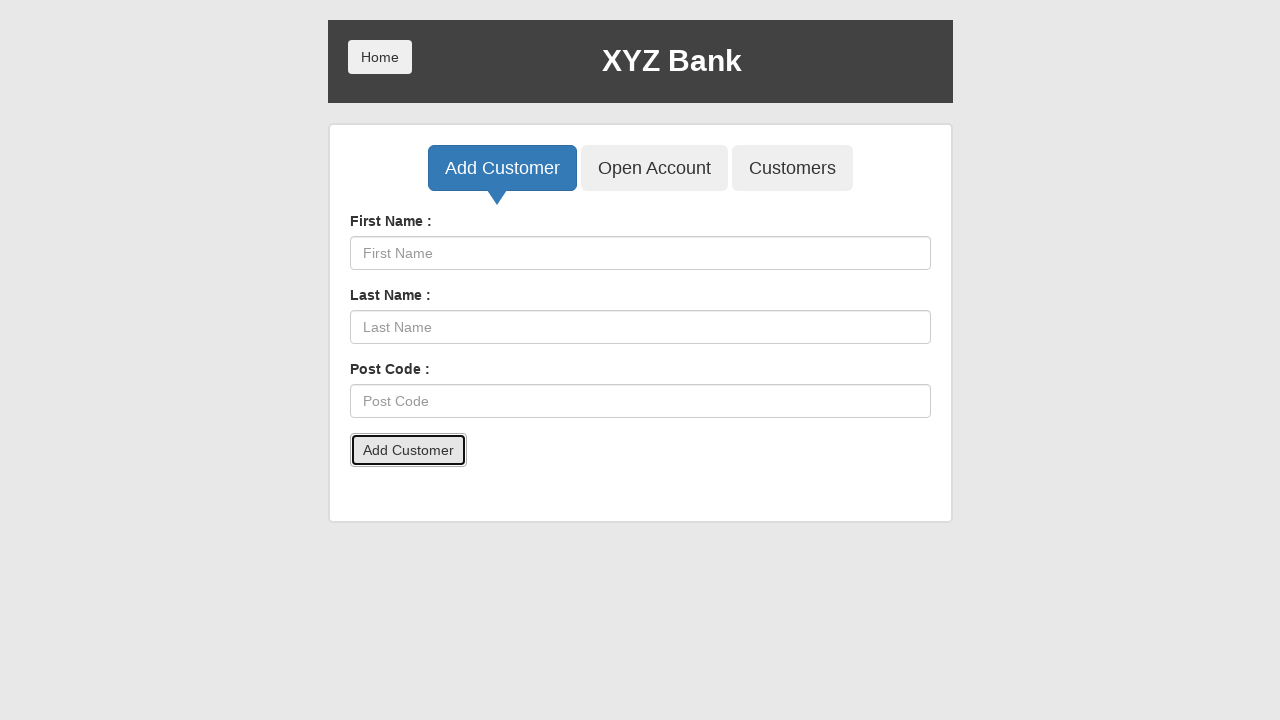

Clicked Open Account tab at (654, 168) on button[ng-class='btnClass2']
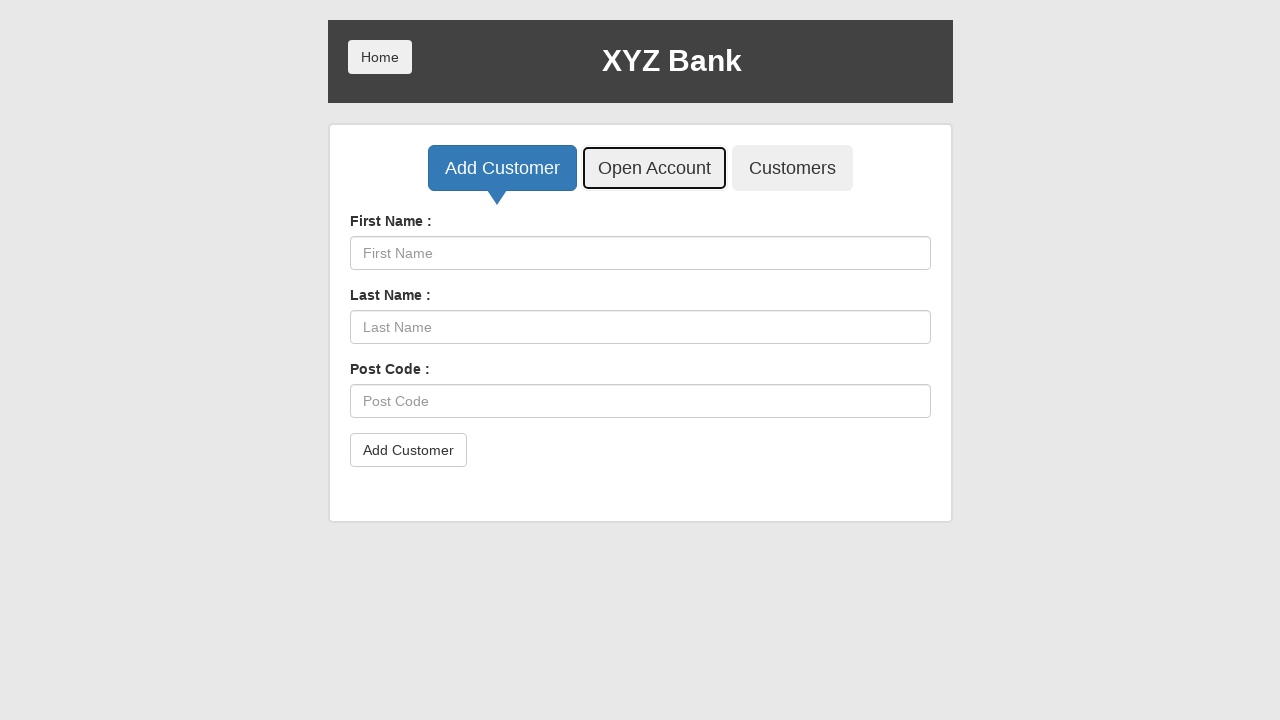

Selected 'Savr Muchkaev' from customer dropdown on select[ng-model='custId']
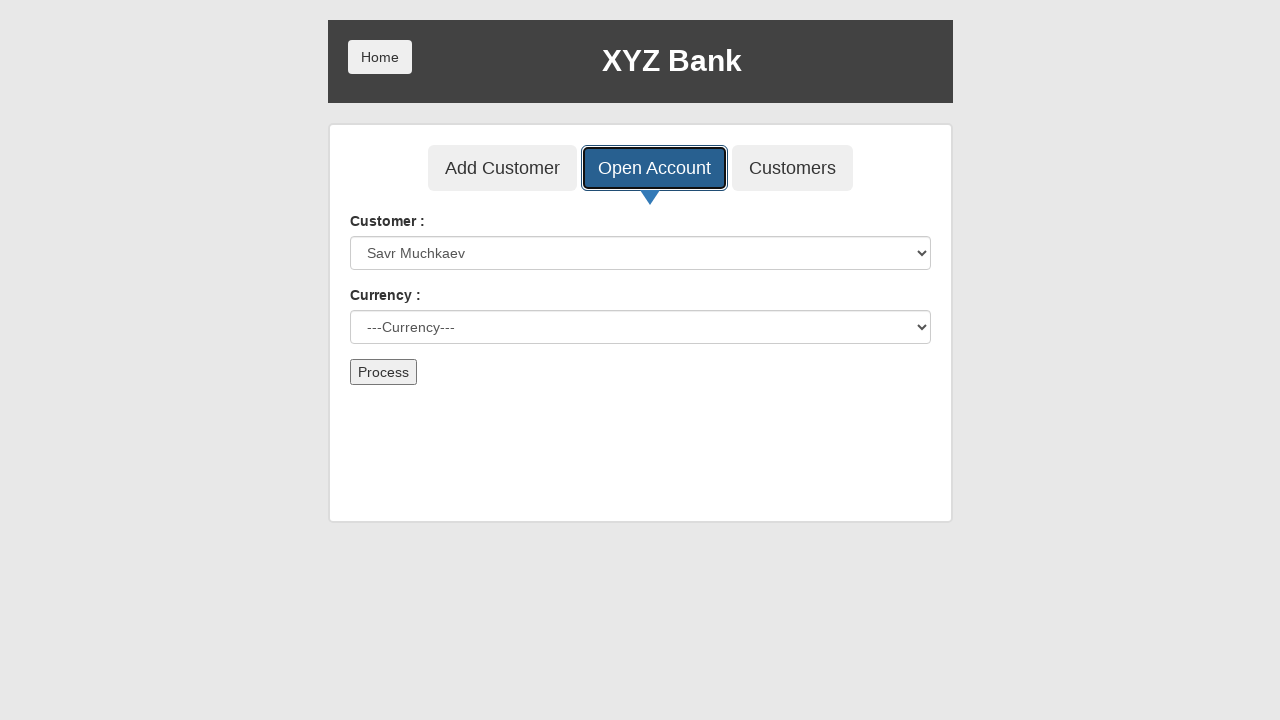

Selected 'Dollar' currency from dropdown on select[ng-model='currency']
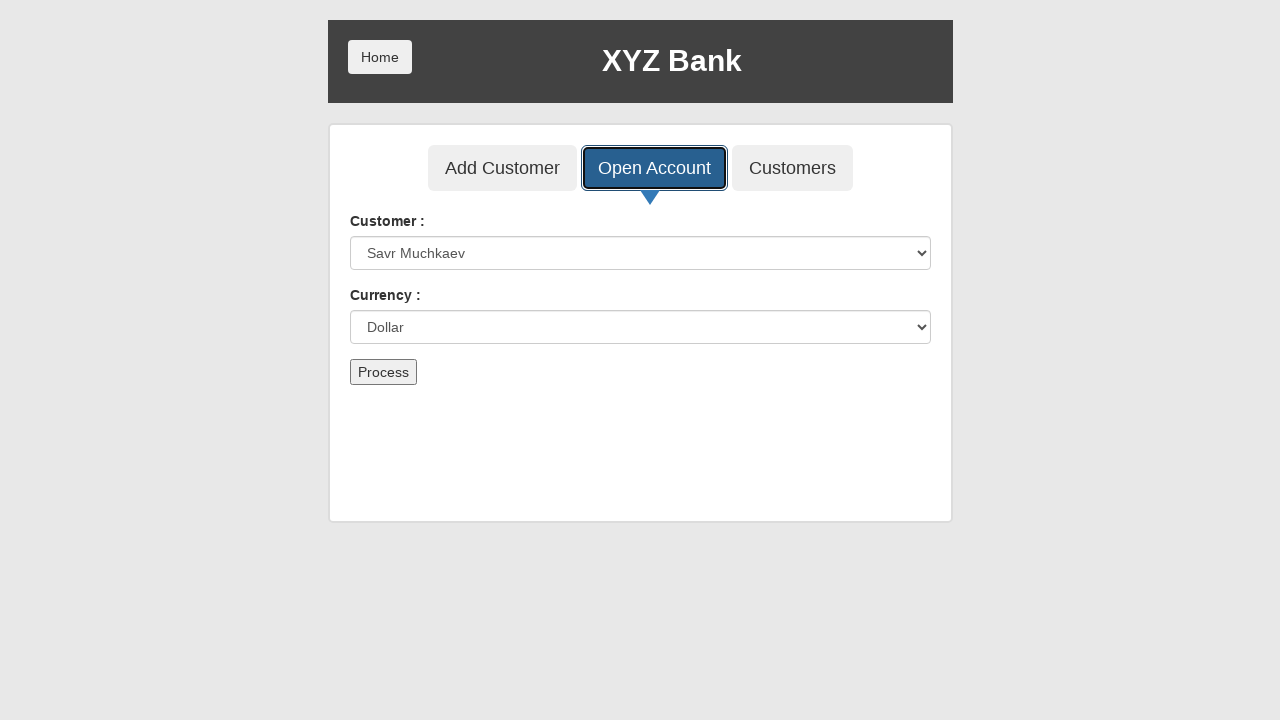

Clicked Process button to open account at (383, 372) on button[type='submit']
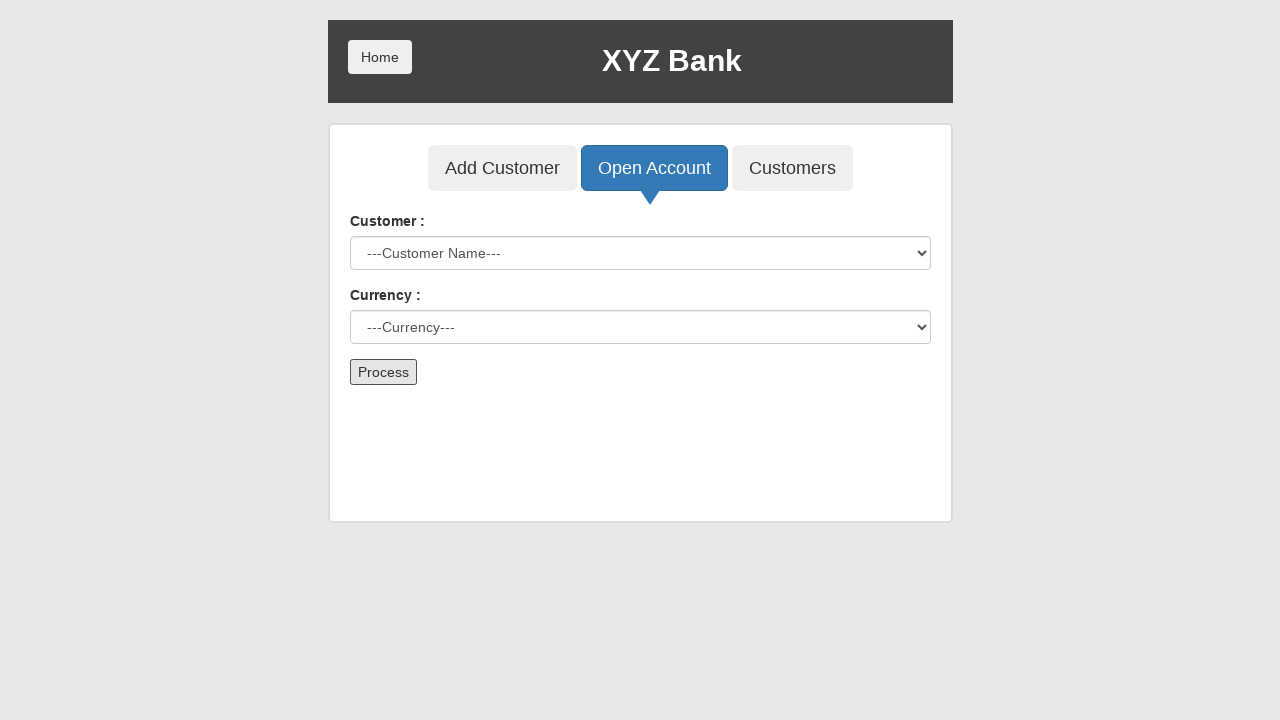

Accepted account creation confirmation alert
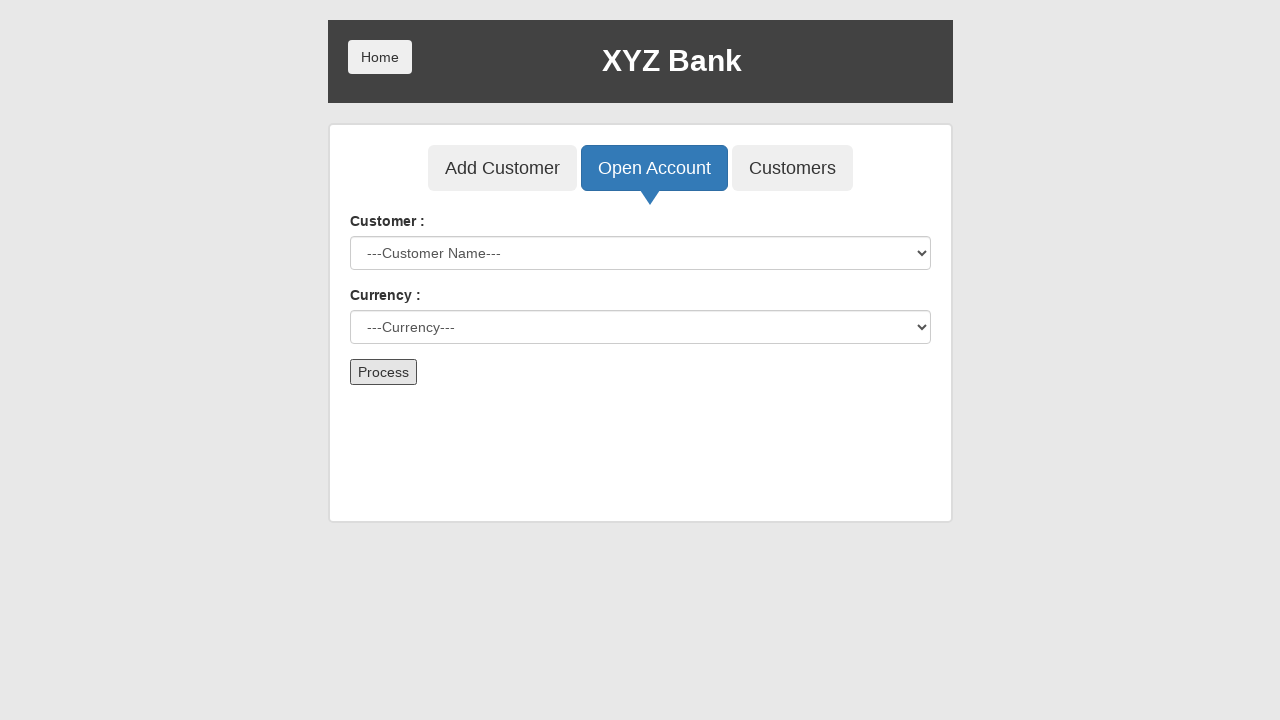

Clicked Customers tab to view customer list at (792, 168) on button[ng-class='btnClass3']
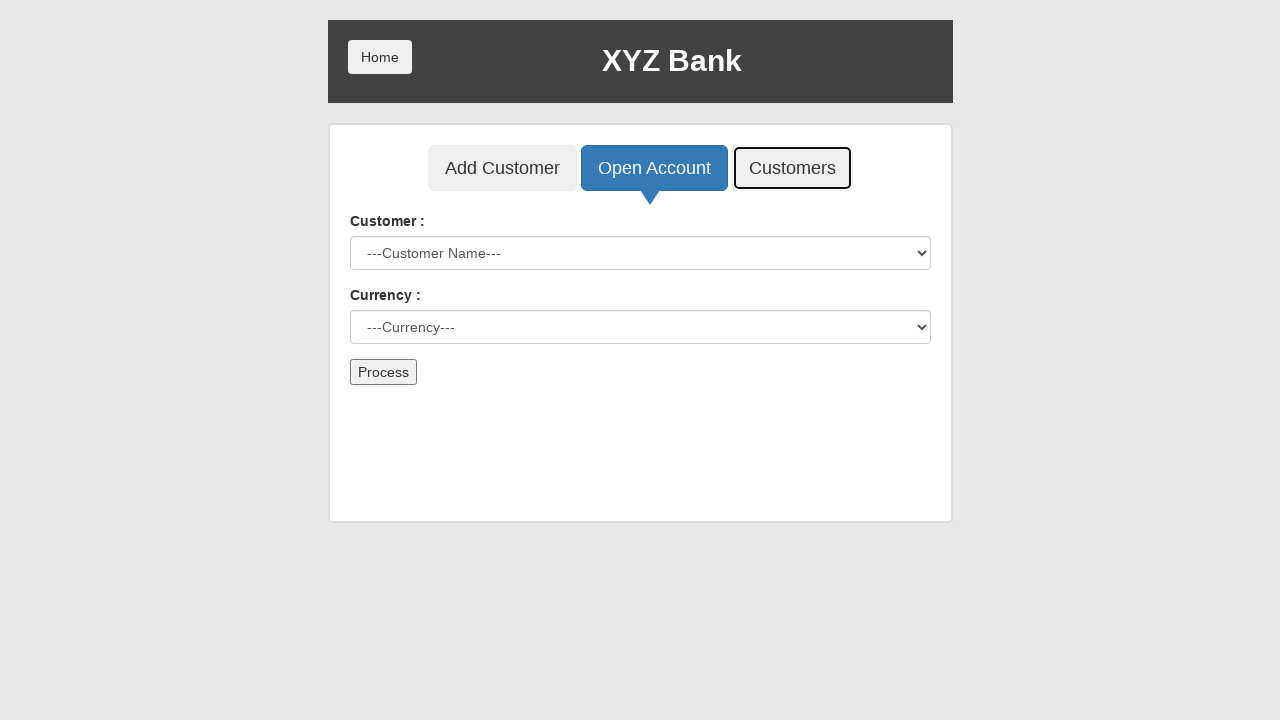

Customer table loaded successfully
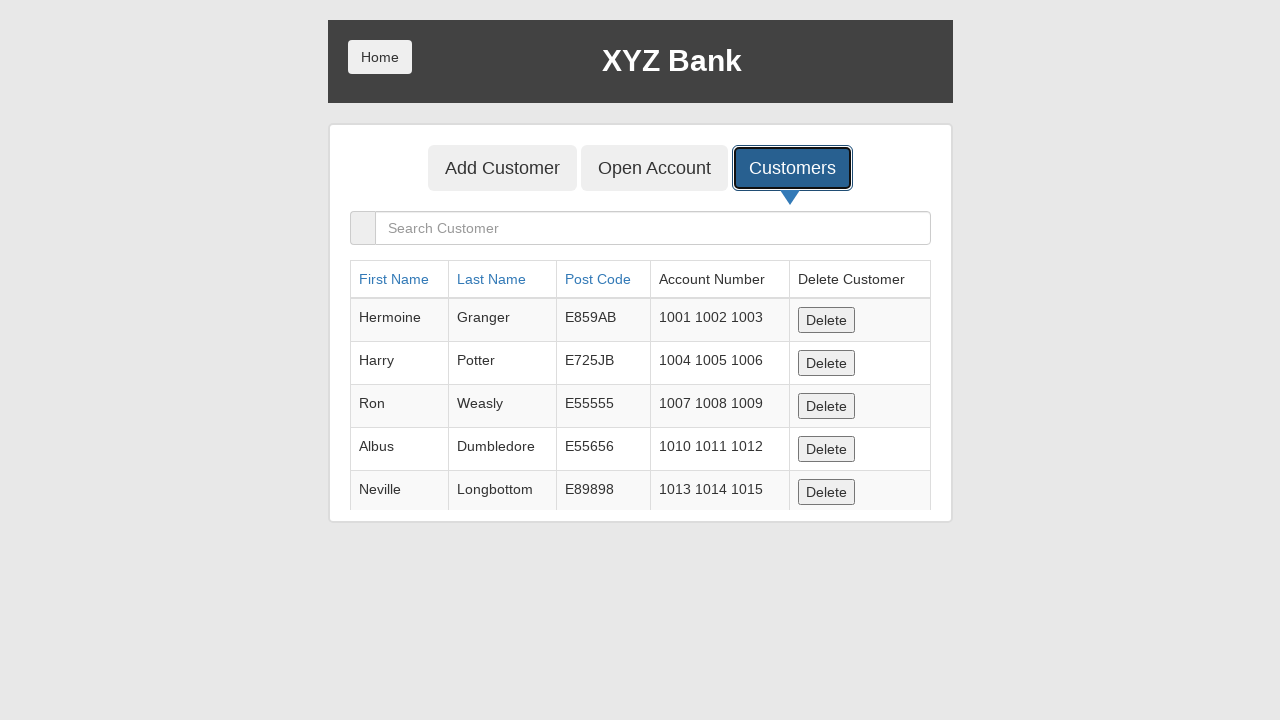

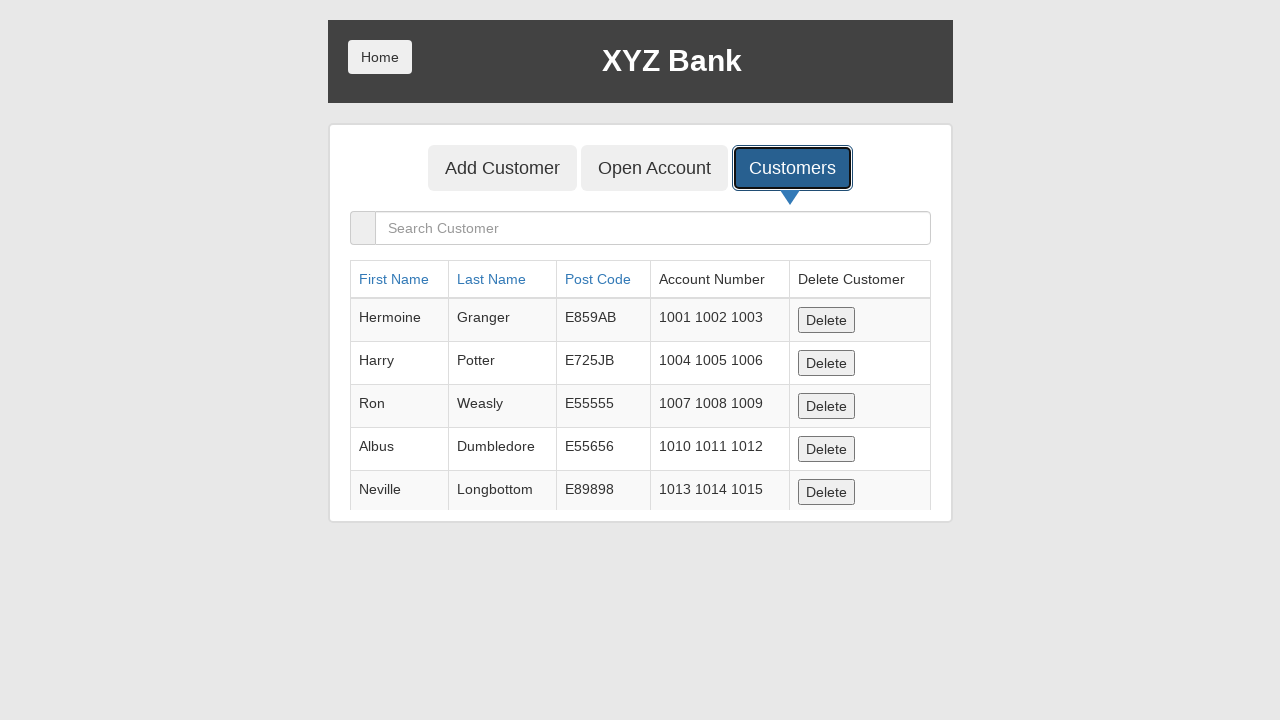